Tests drag and drop functionality by dragging an element from a source location to a designated drop area

Starting URL: https://demo.automationtesting.in/Static.html

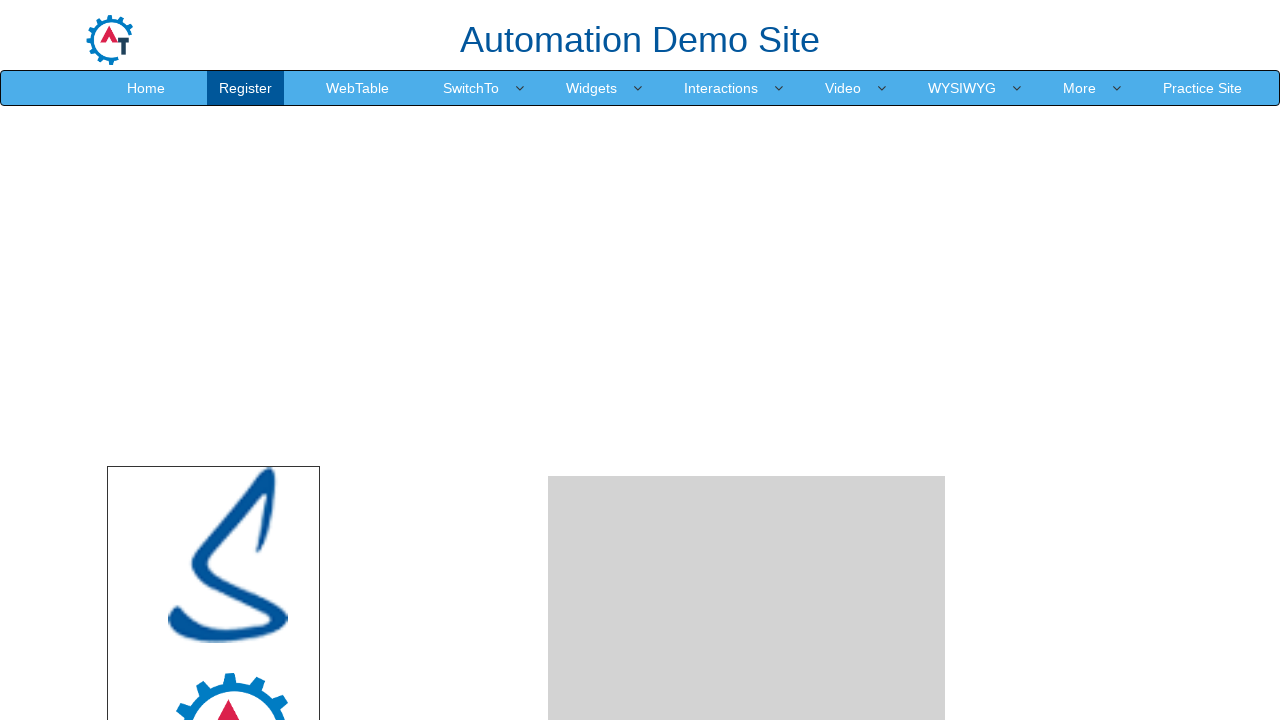

Scrolled down 400px to reveal drag and drop elements
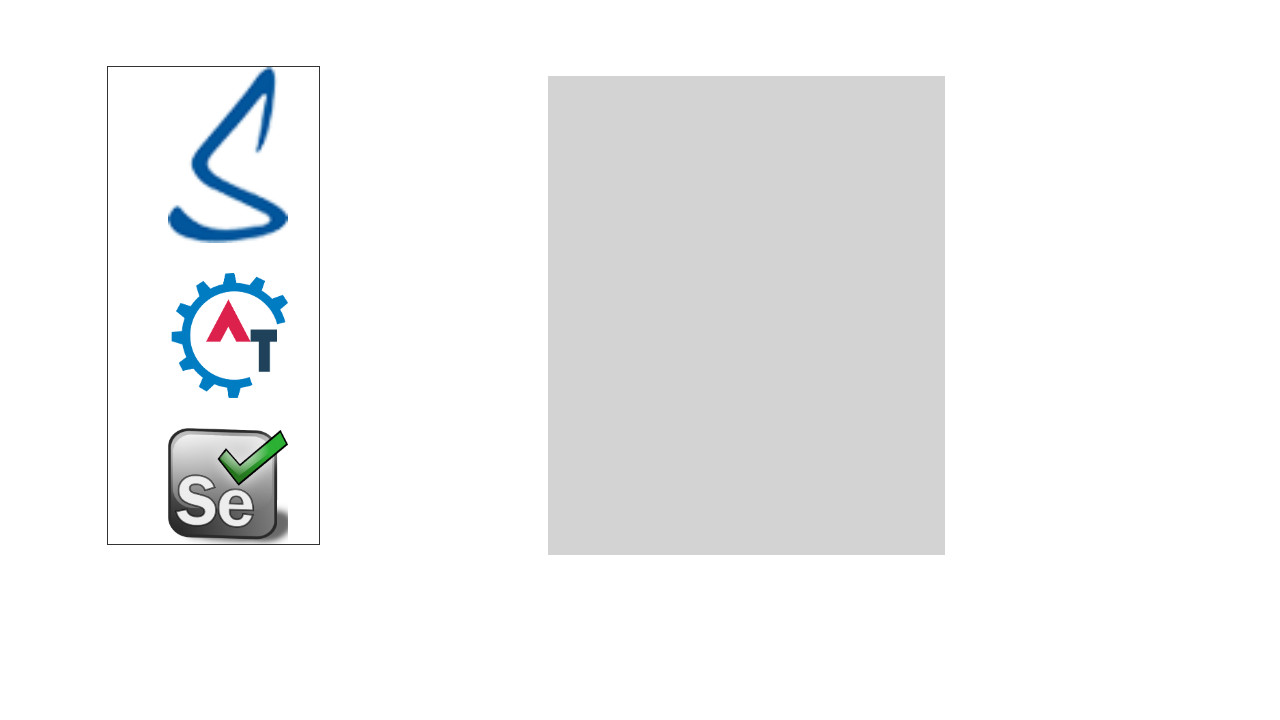

Waited for source drag element to be visible
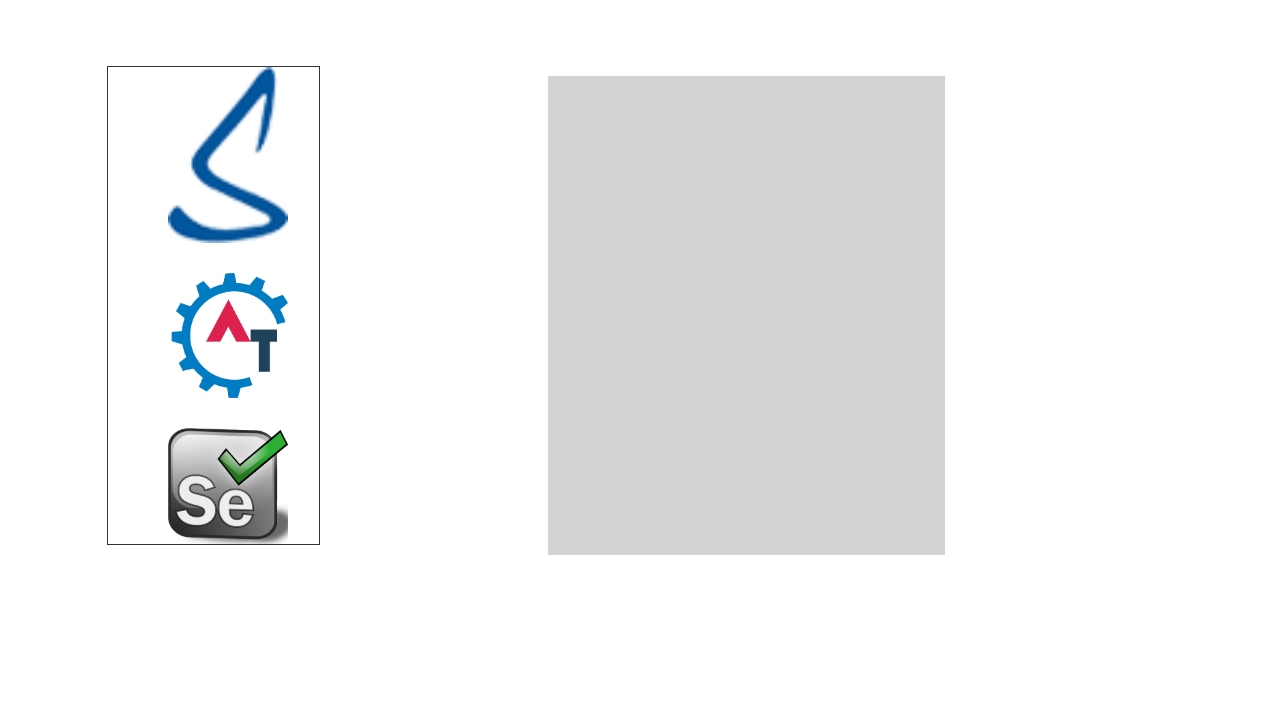

Located source drag element
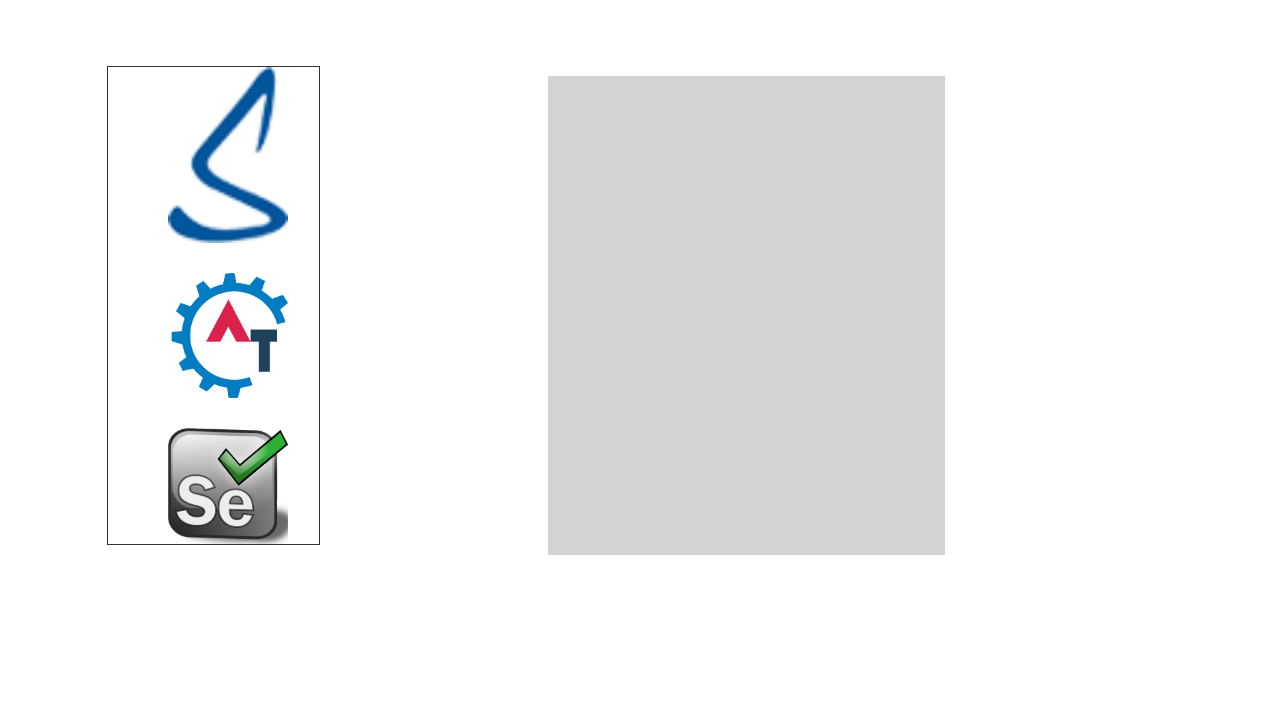

Located destination drop area element
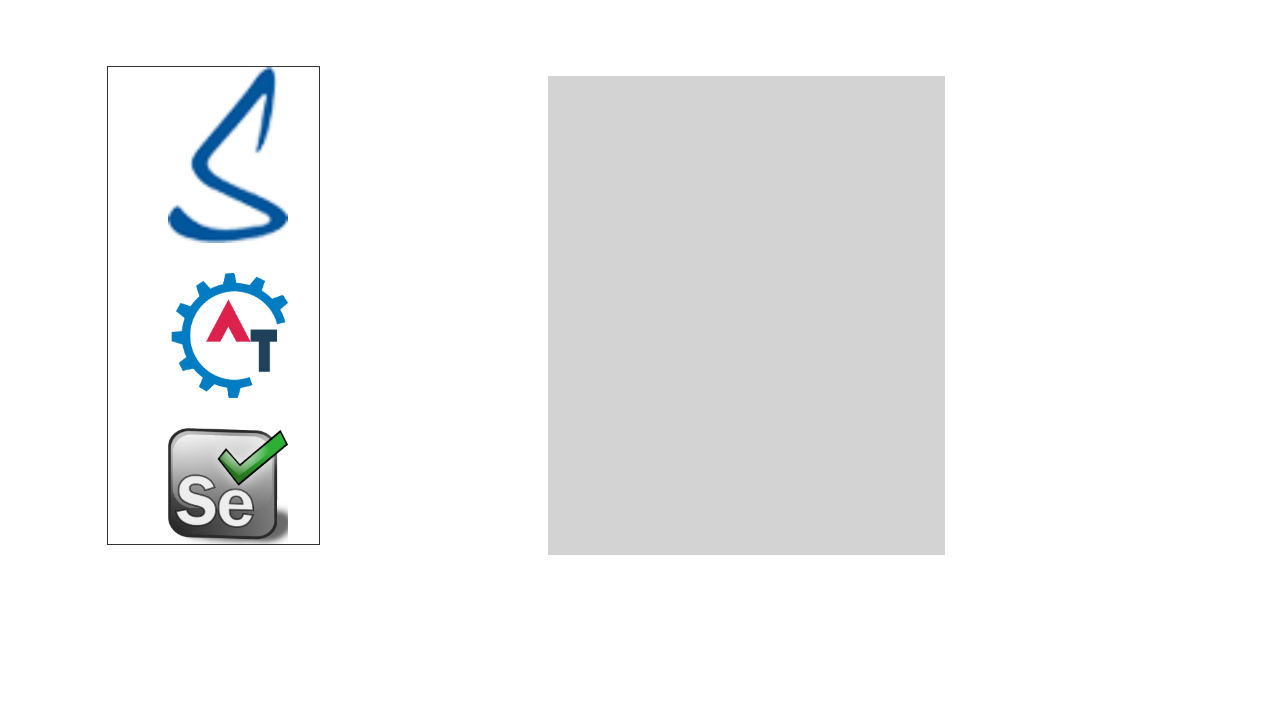

Performed drag and drop action from source to destination at (747, 315)
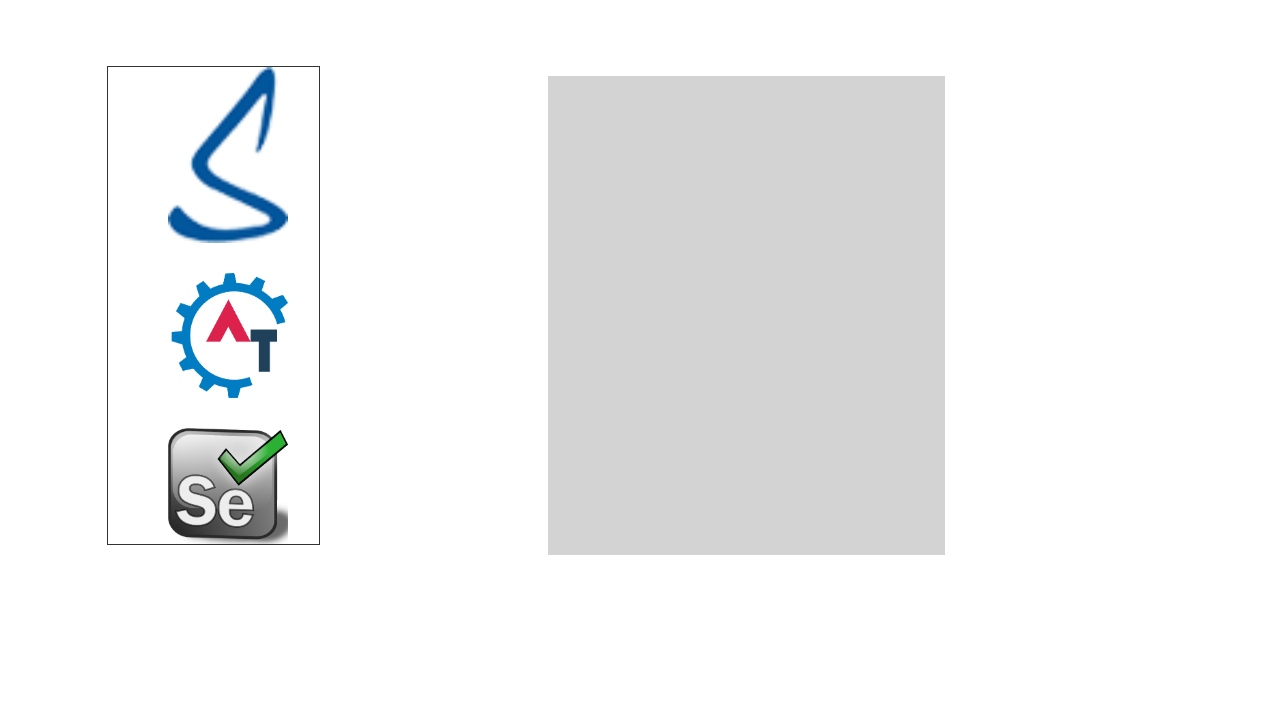

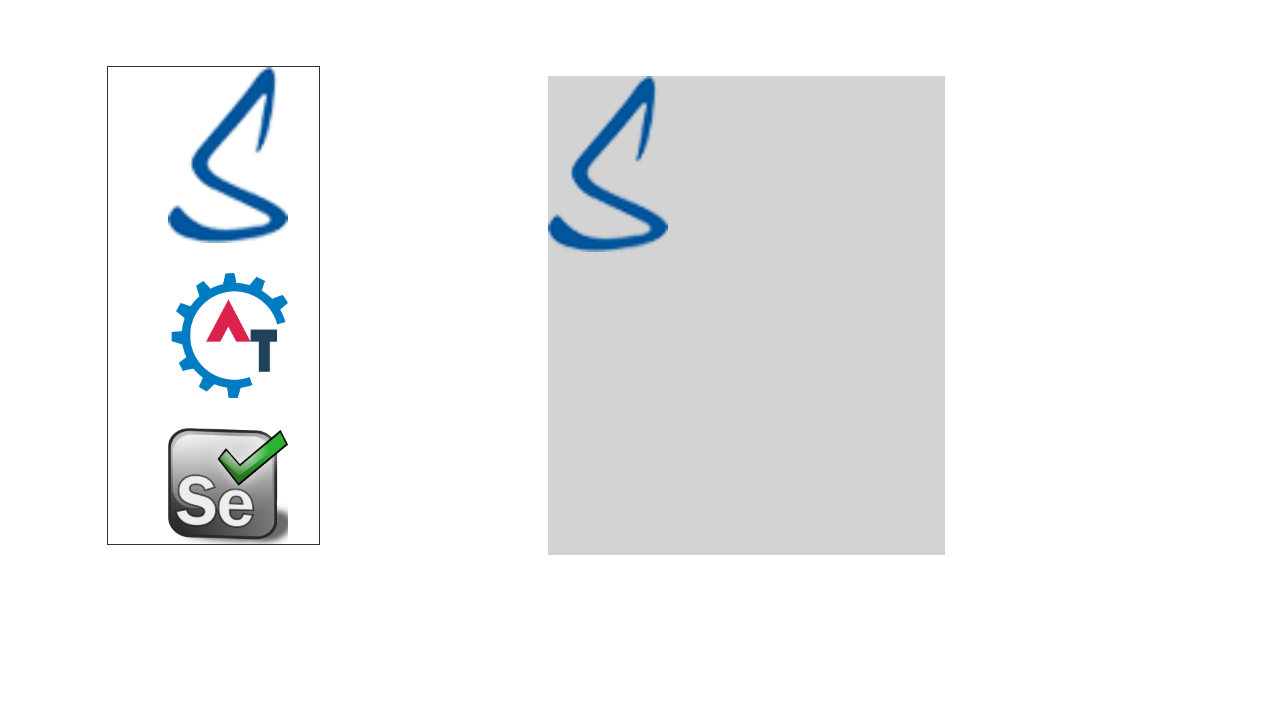